Tests prompt input functionality by triggering a prompt, entering text "yusuf", accepting it, and verifying the entered text is displayed

Starting URL: https://www.selenium.dev/selenium/web/alerts.html

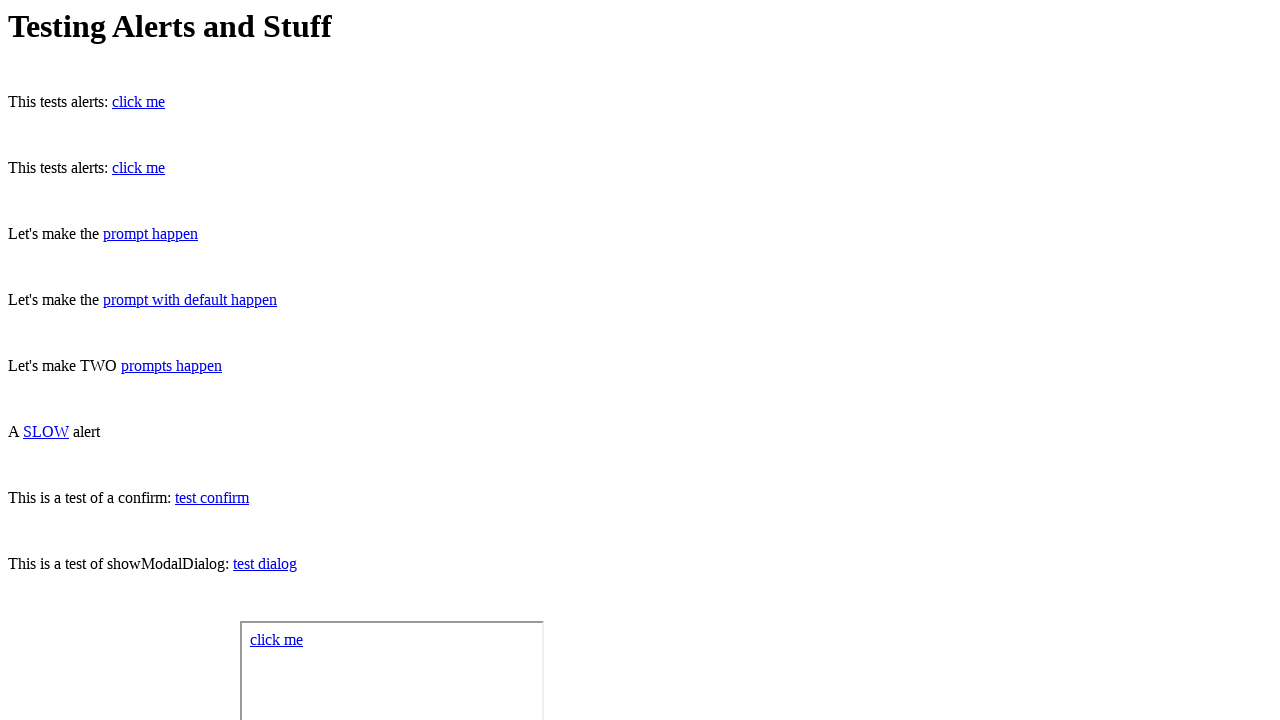

Set up dialog handler to accept prompt with text 'yusuf'
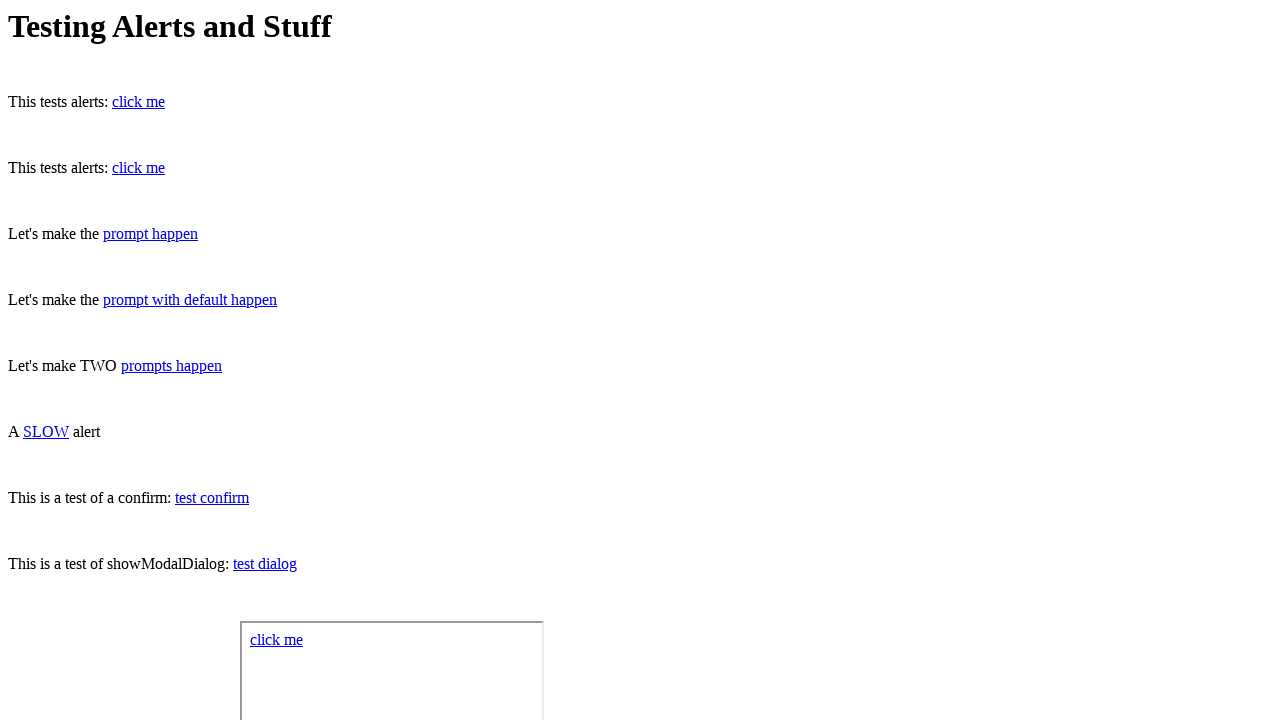

Clicked prompt button to trigger dialog at (150, 234) on #prompt
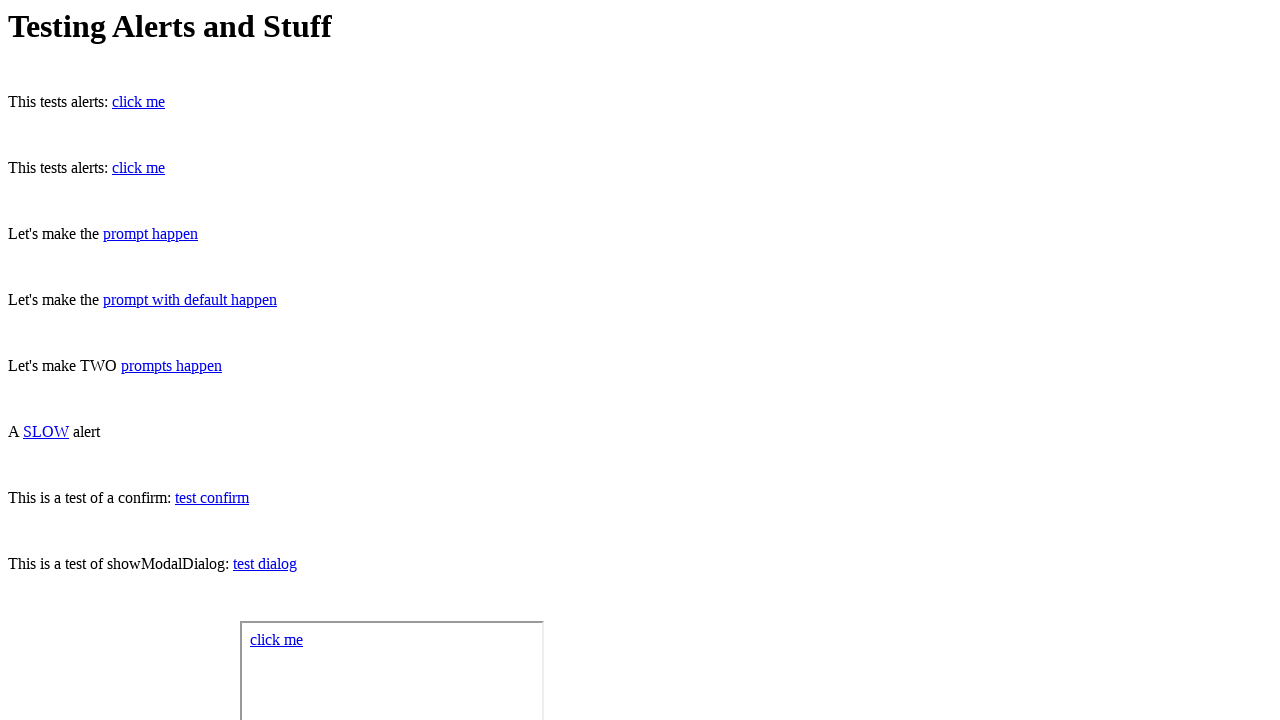

Located text element containing prompt result
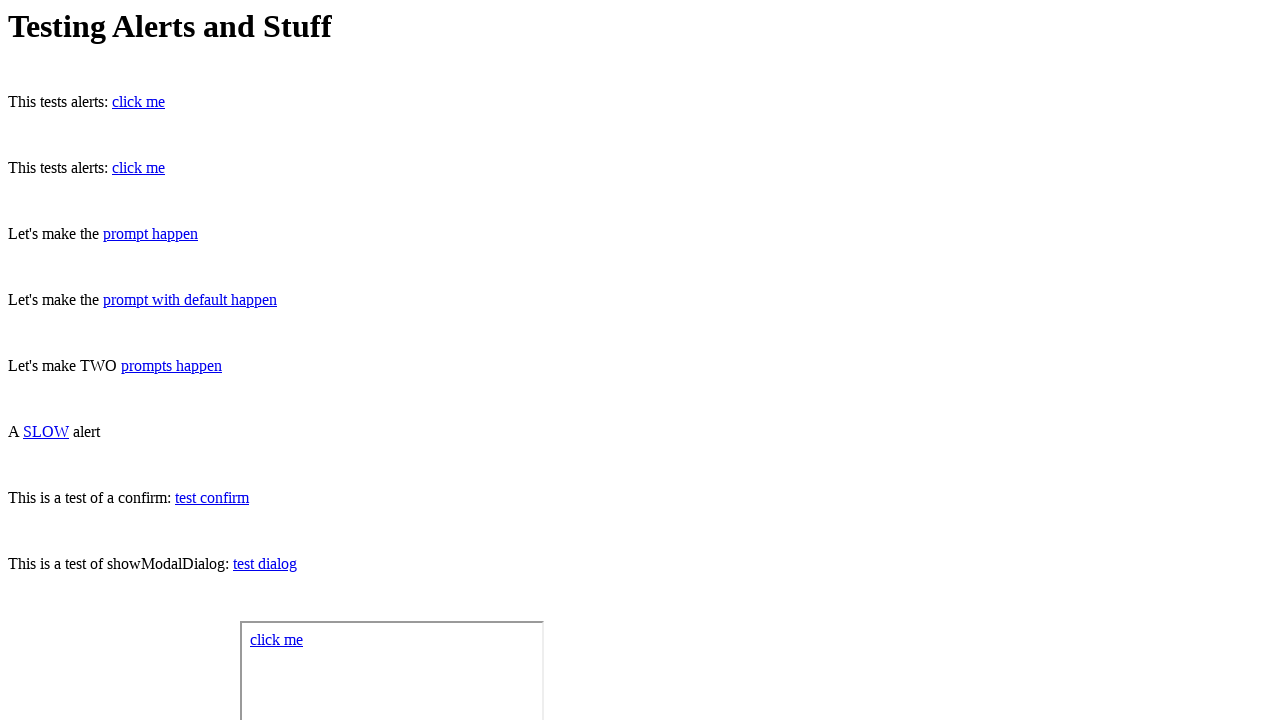

Scrolled text element into view
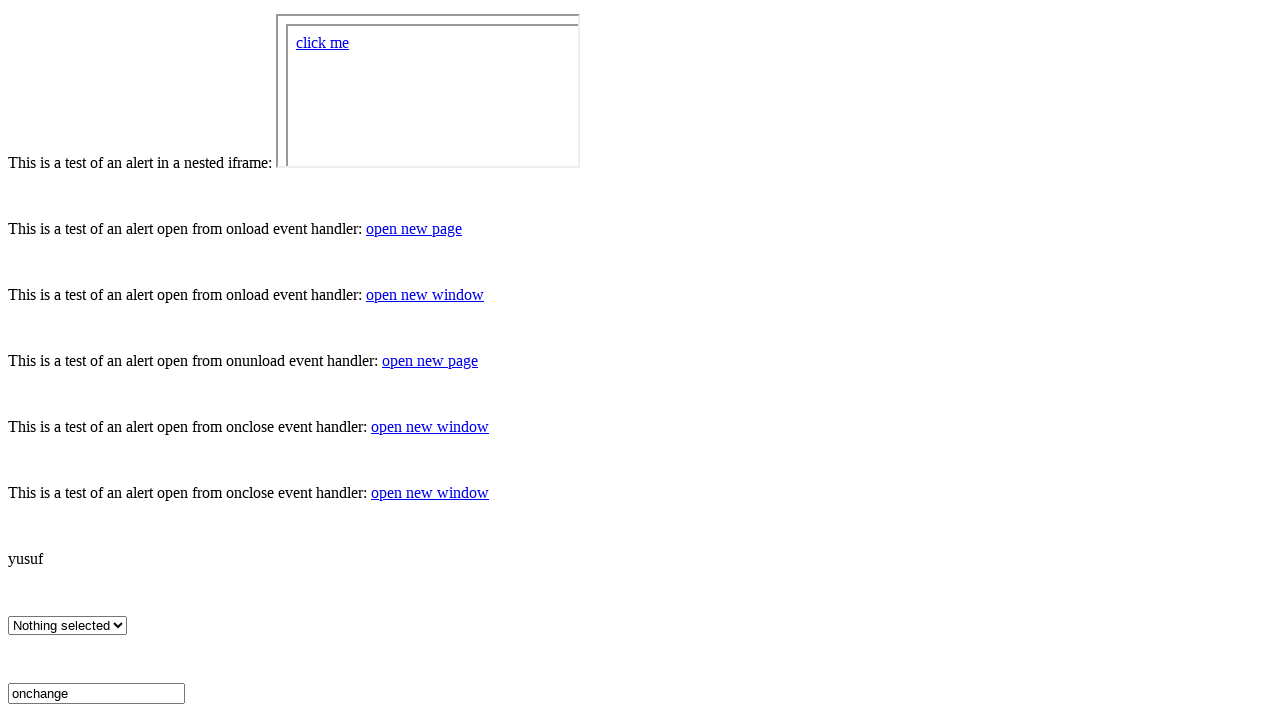

Verified entered text 'yusuf' is displayed correctly
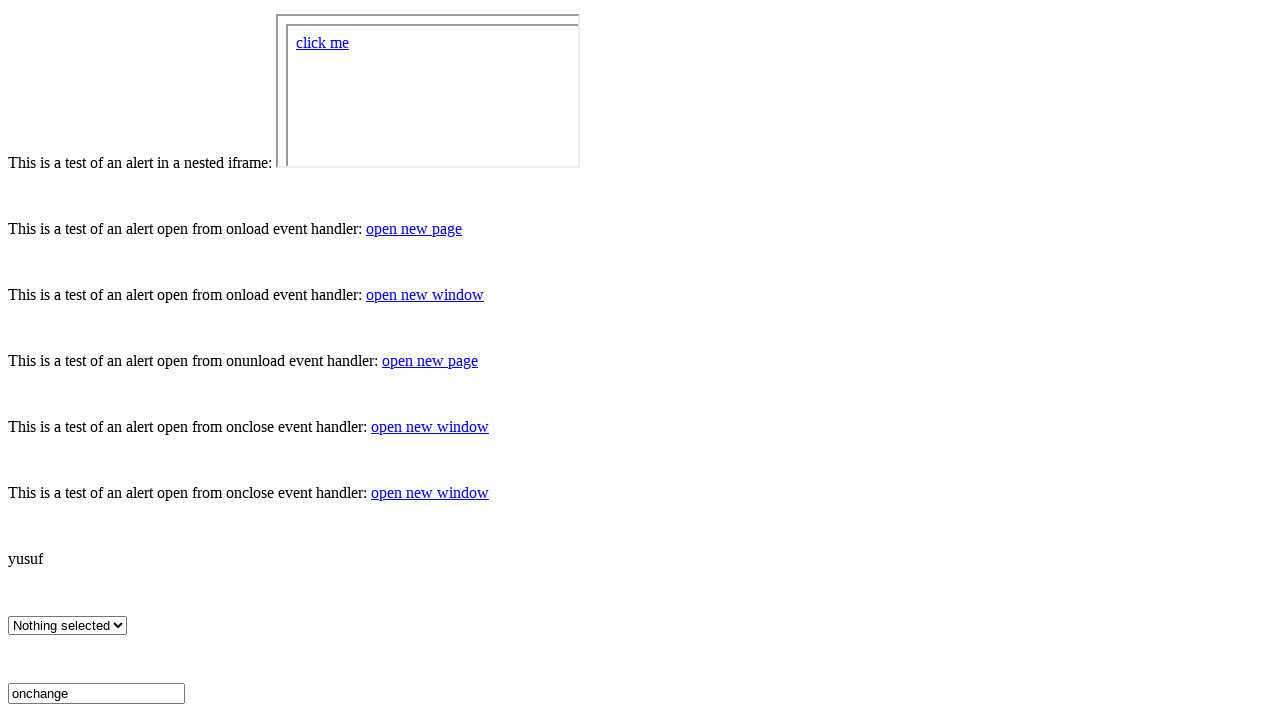

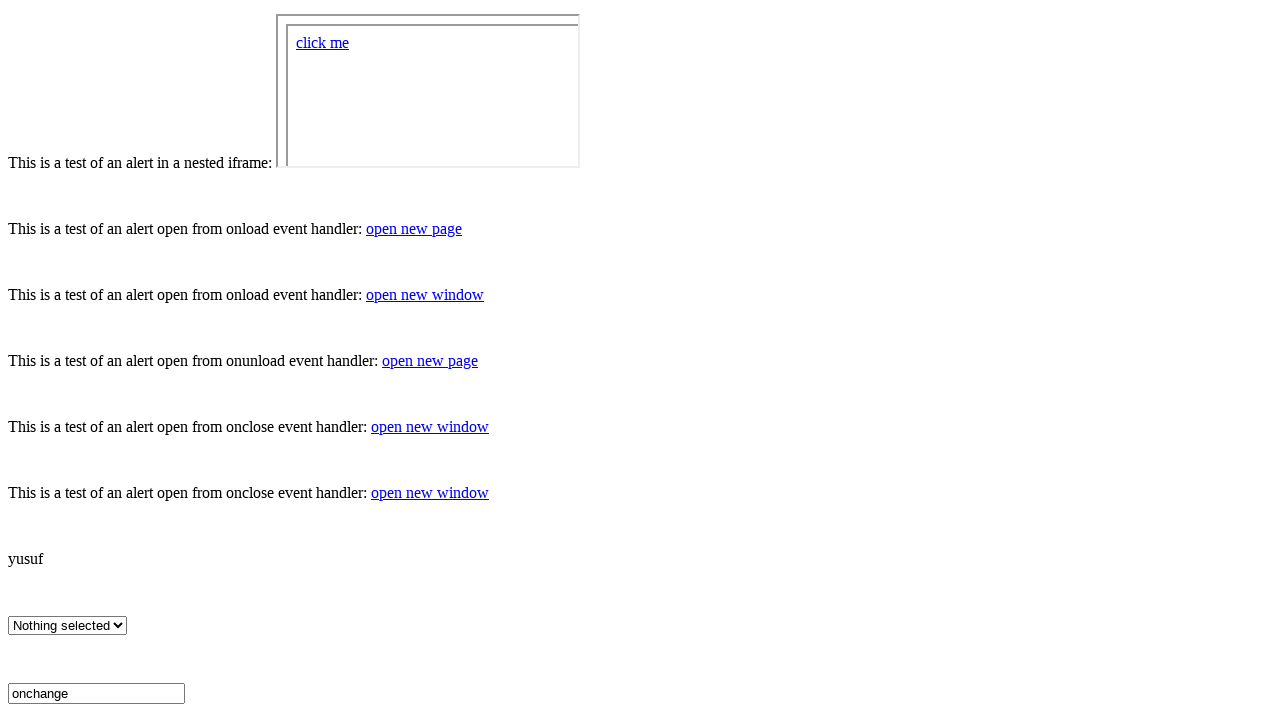